Attempts to test deselect functionality on a single-select dropdown, which will demonstrate that deselect operations only work on multi-select elements

Starting URL: http://demo.automationtesting.in/Register.html

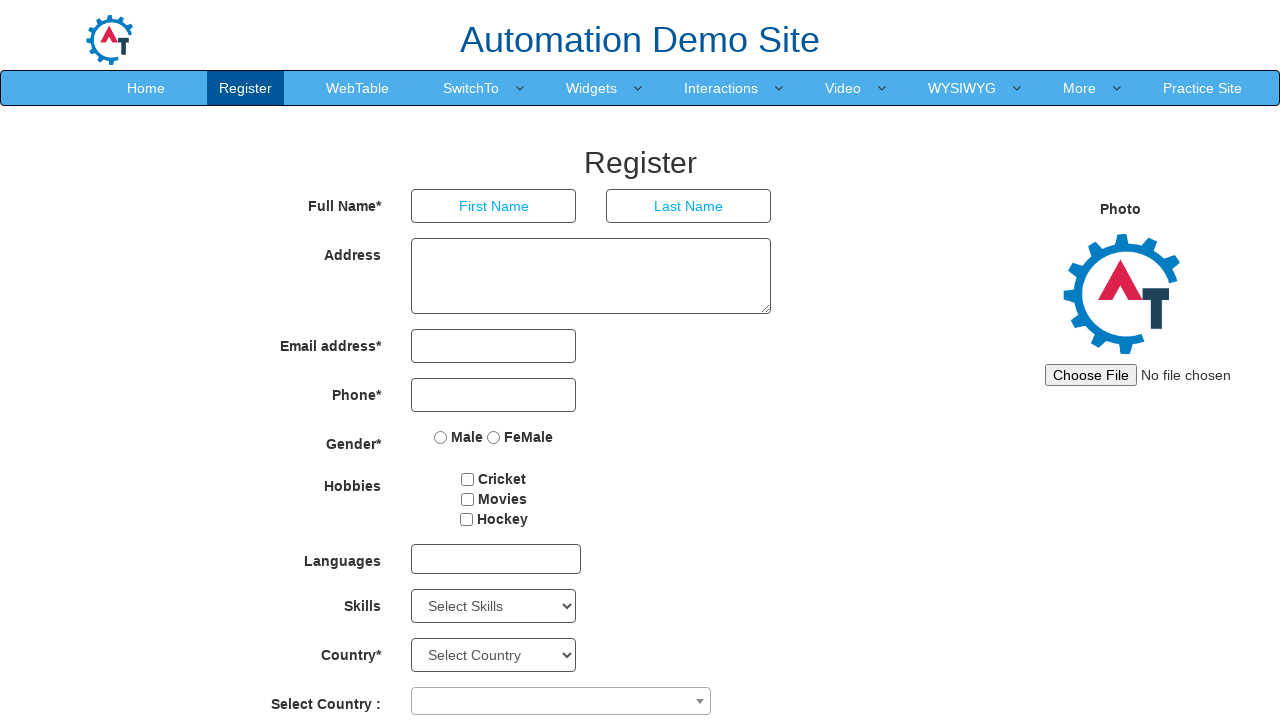

Located the Skills dropdown element
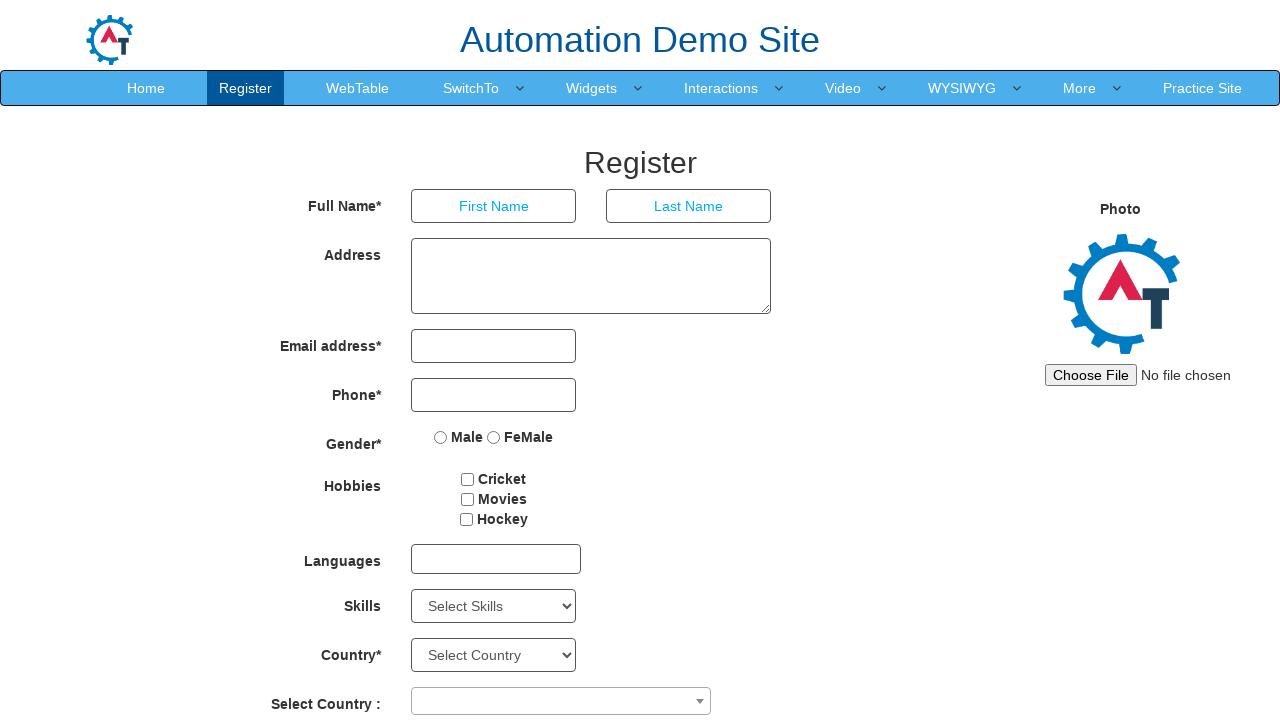

Selected option at index 1 from Skills dropdown on #Skills
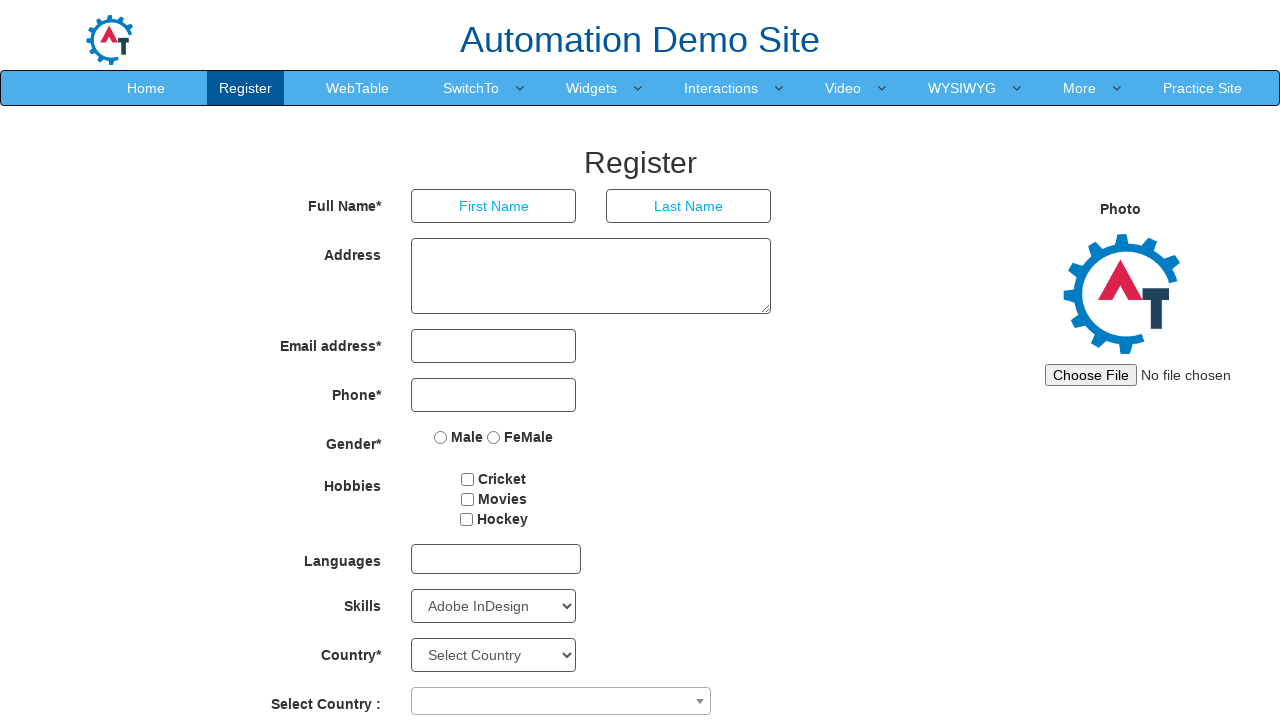

Waited 3 seconds for dropdown to update
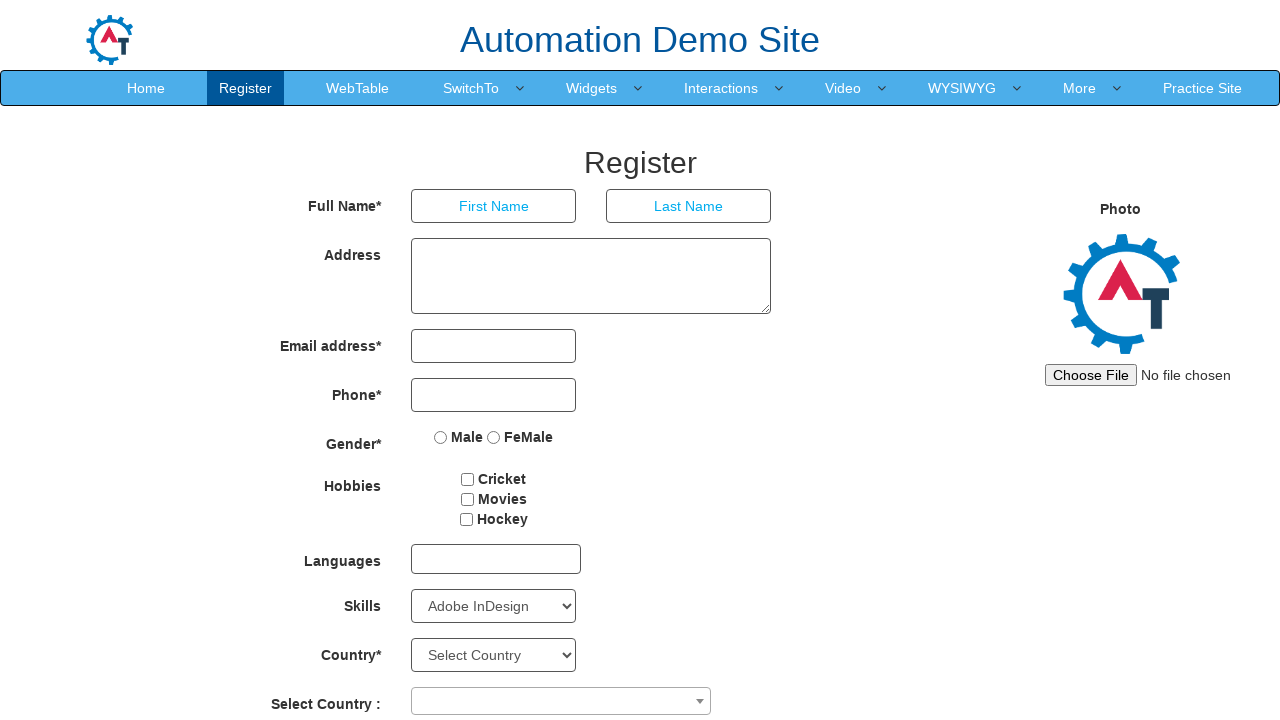

Retrieved selected option text: 'Adobe InDesign'
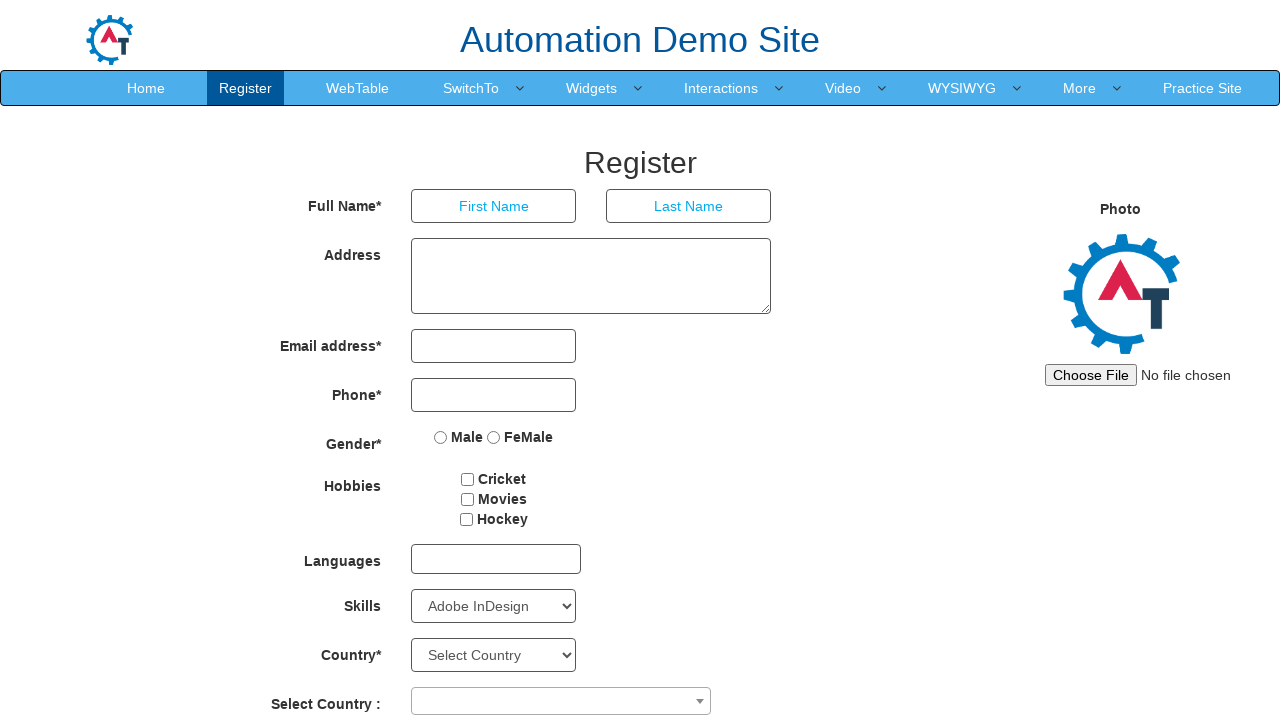

Printed selected option to console, confirming deselect is unavailable for single-select dropdowns
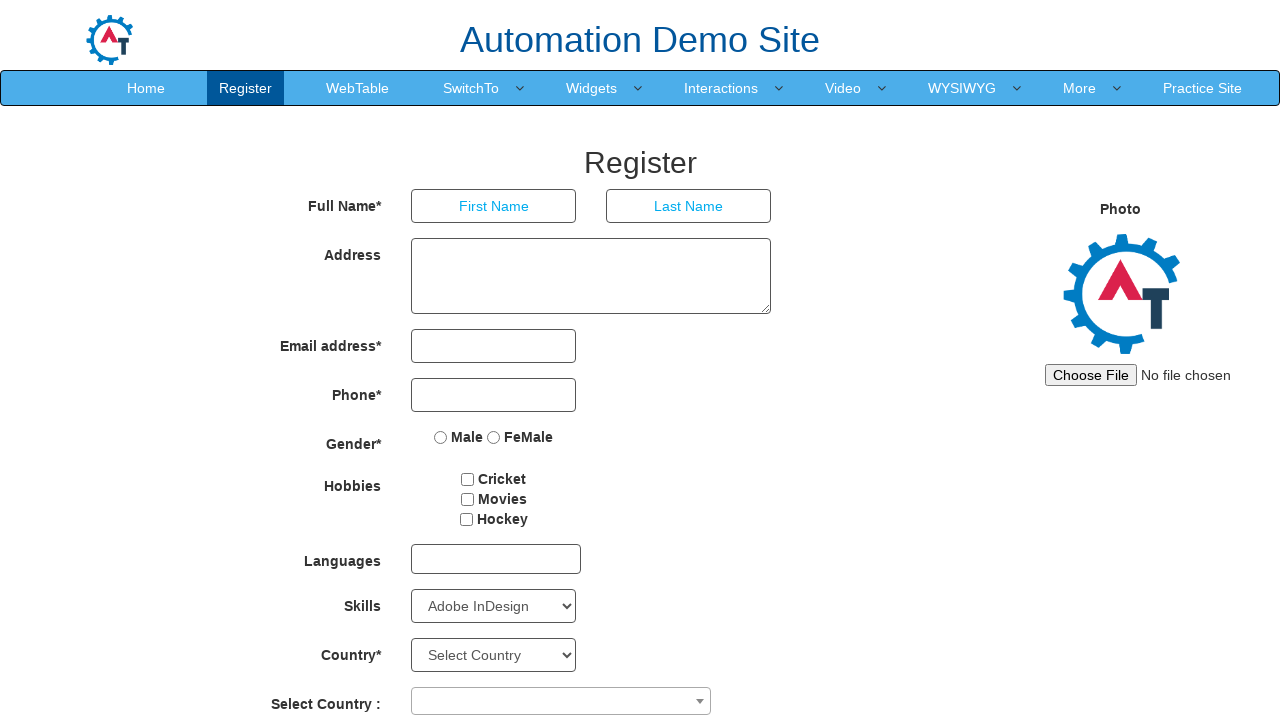

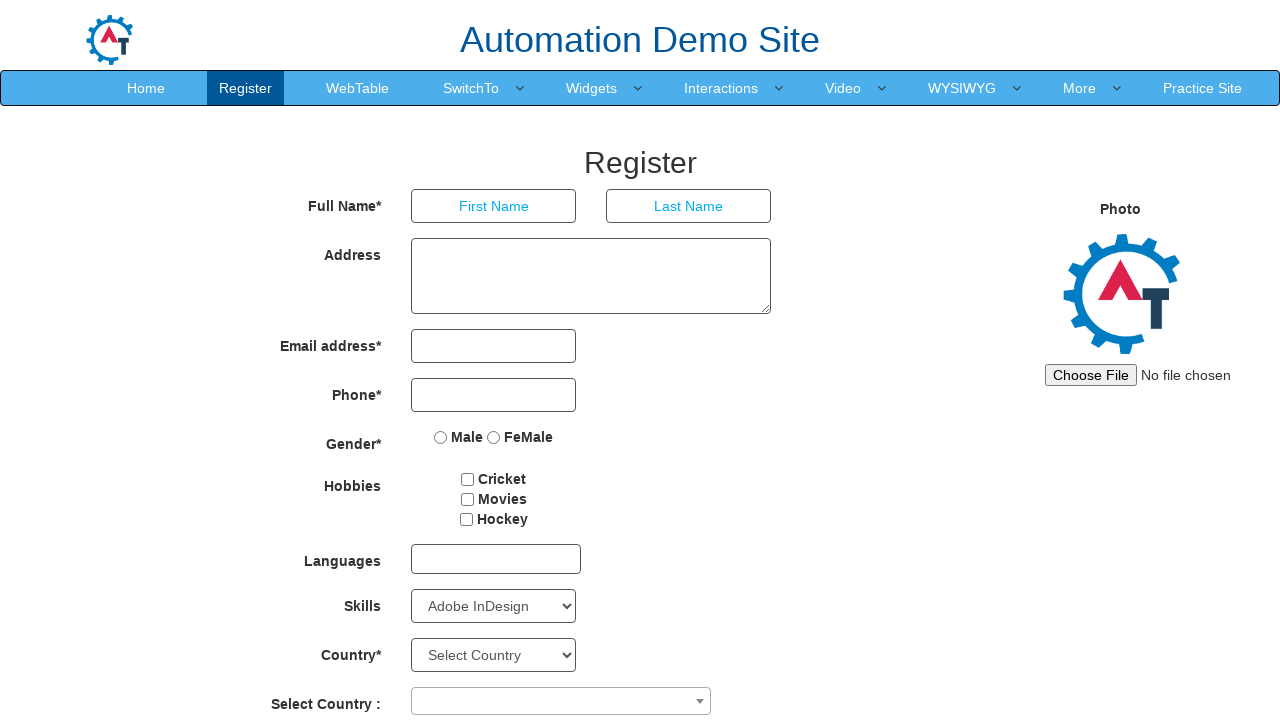